Navigates to LambdaTest's shadow DOM playground page

Starting URL: https://www.lambdatest.com/selenium-playground/shadow-dom

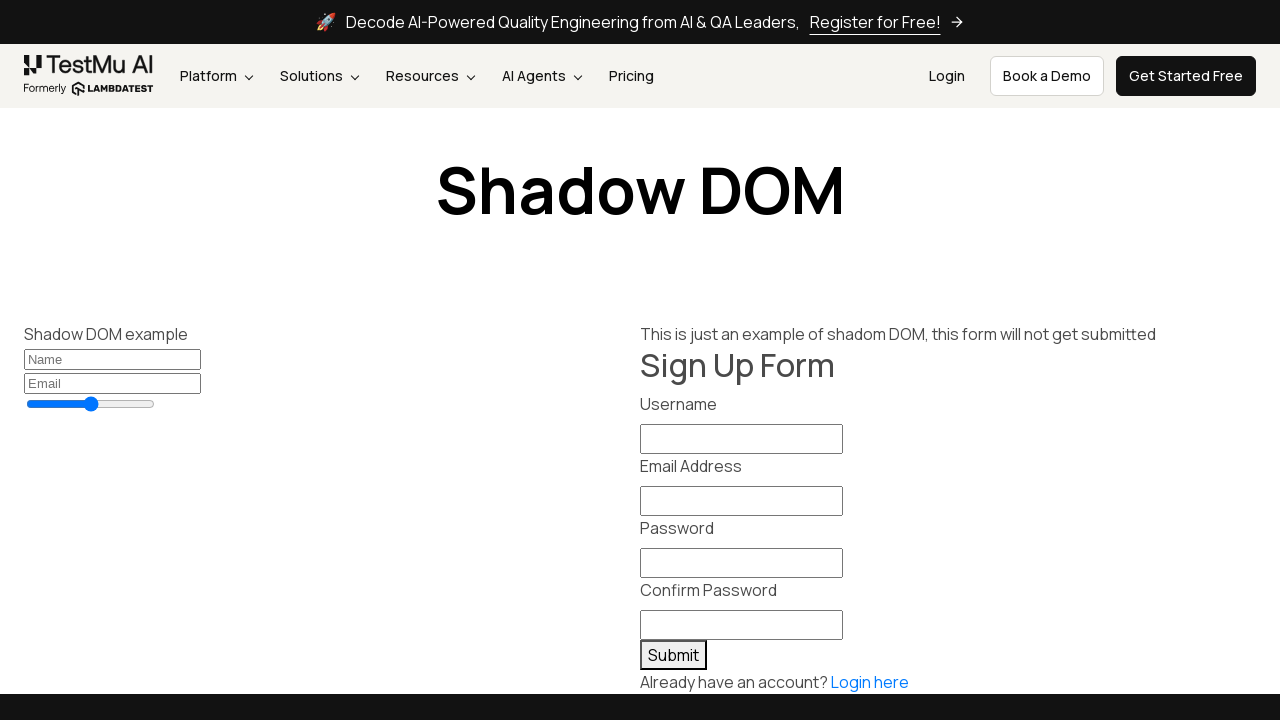

Navigated to LambdaTest's shadow DOM playground page
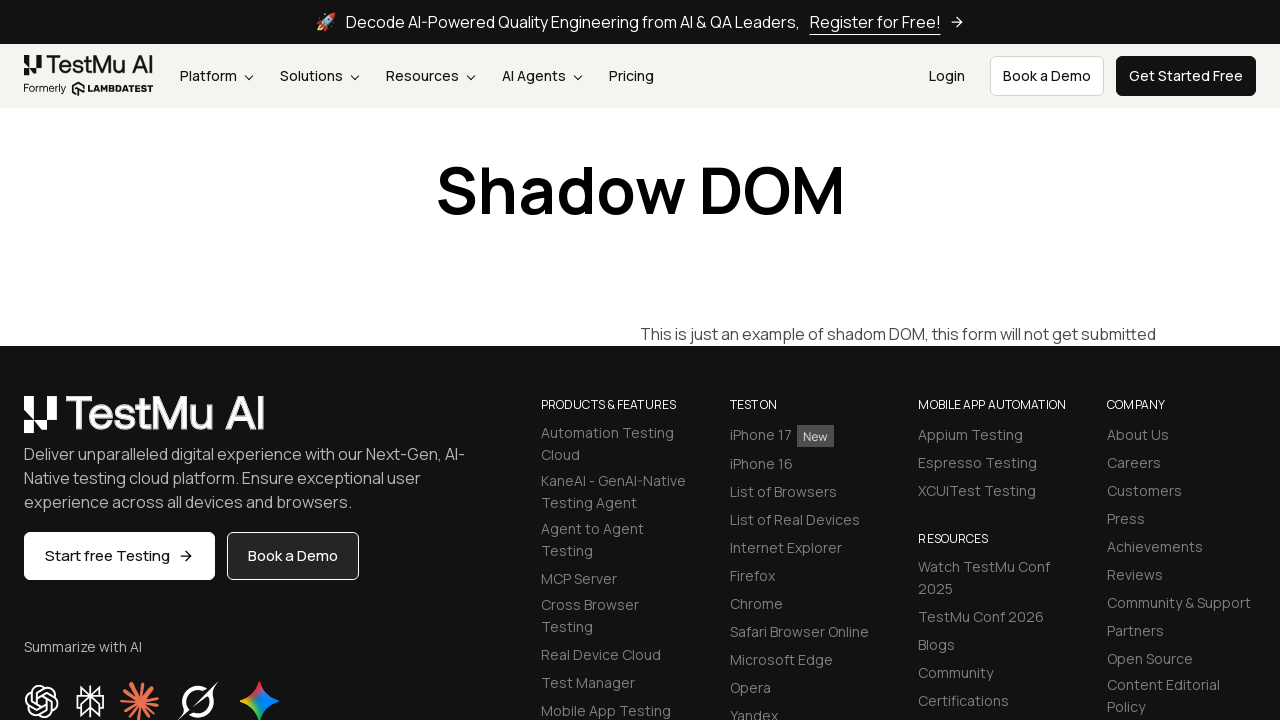

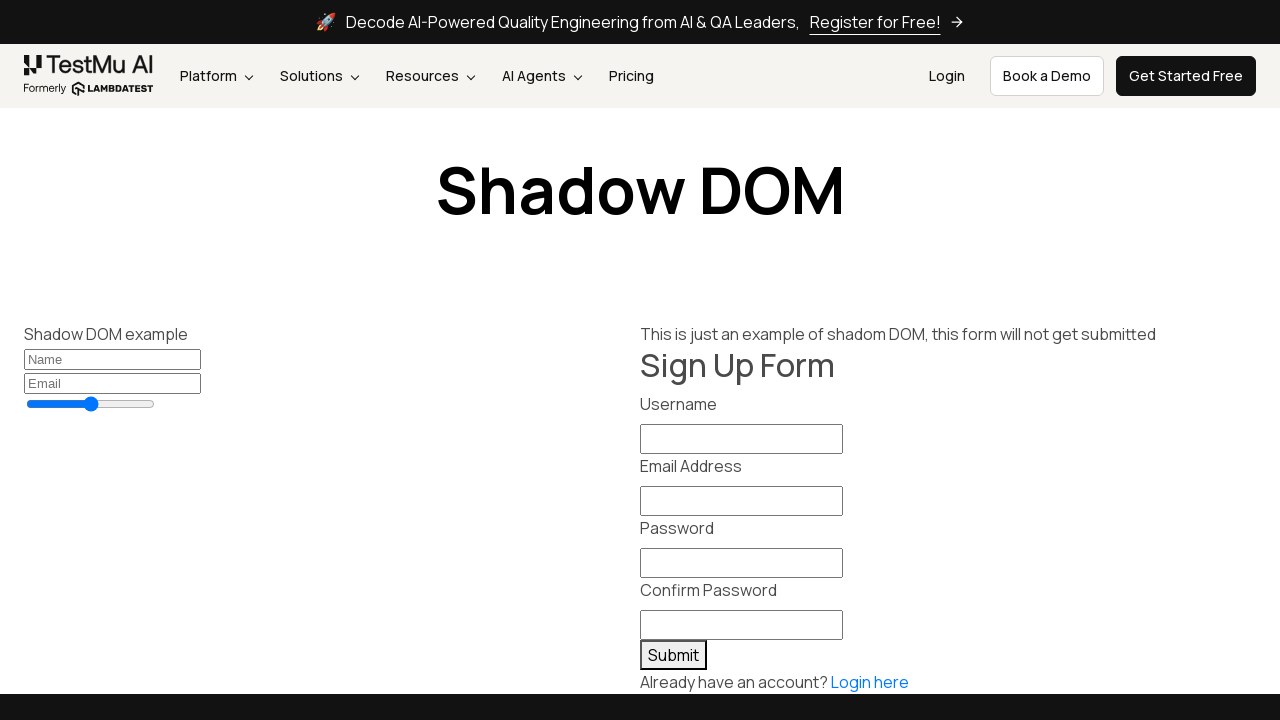